Tests deleting a power entry by first creating one, then clicking the delete button and confirming the deletion alert.

Starting URL: https://site-tc1.vercel.app/

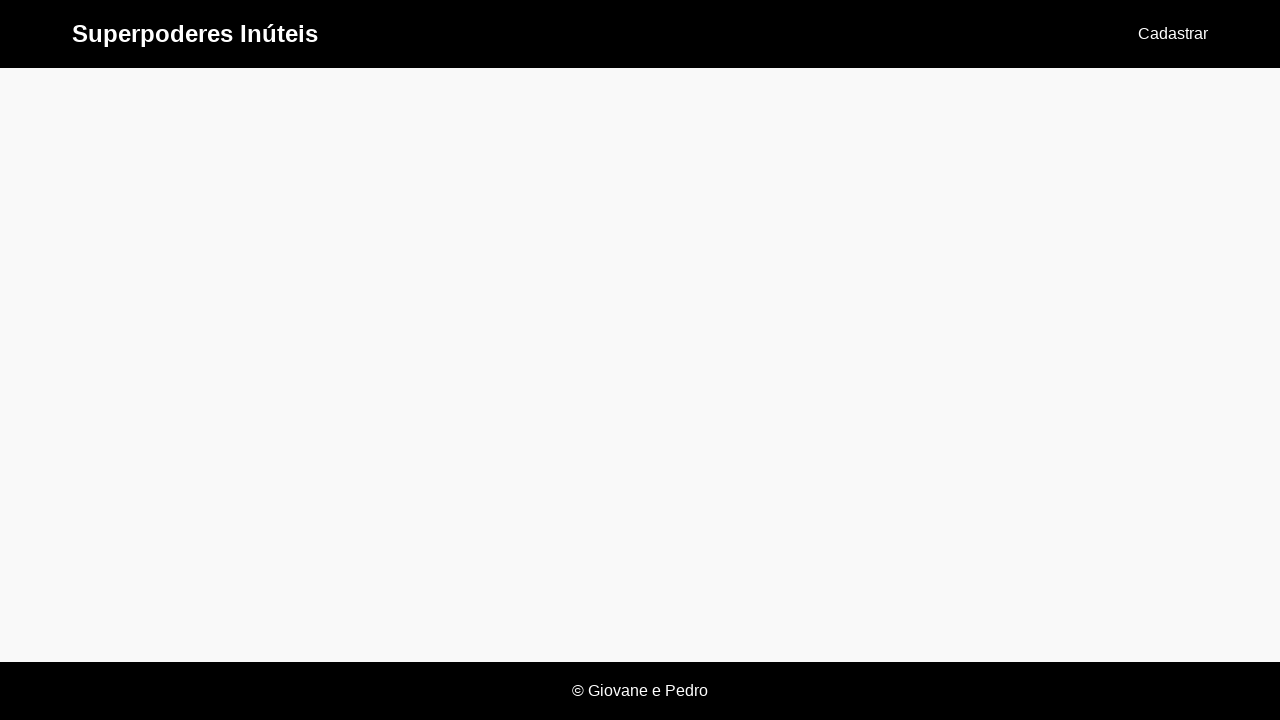

Clicked 'Cadastrar' link to navigate to registration page at (1173, 34) on text=Cadastrar
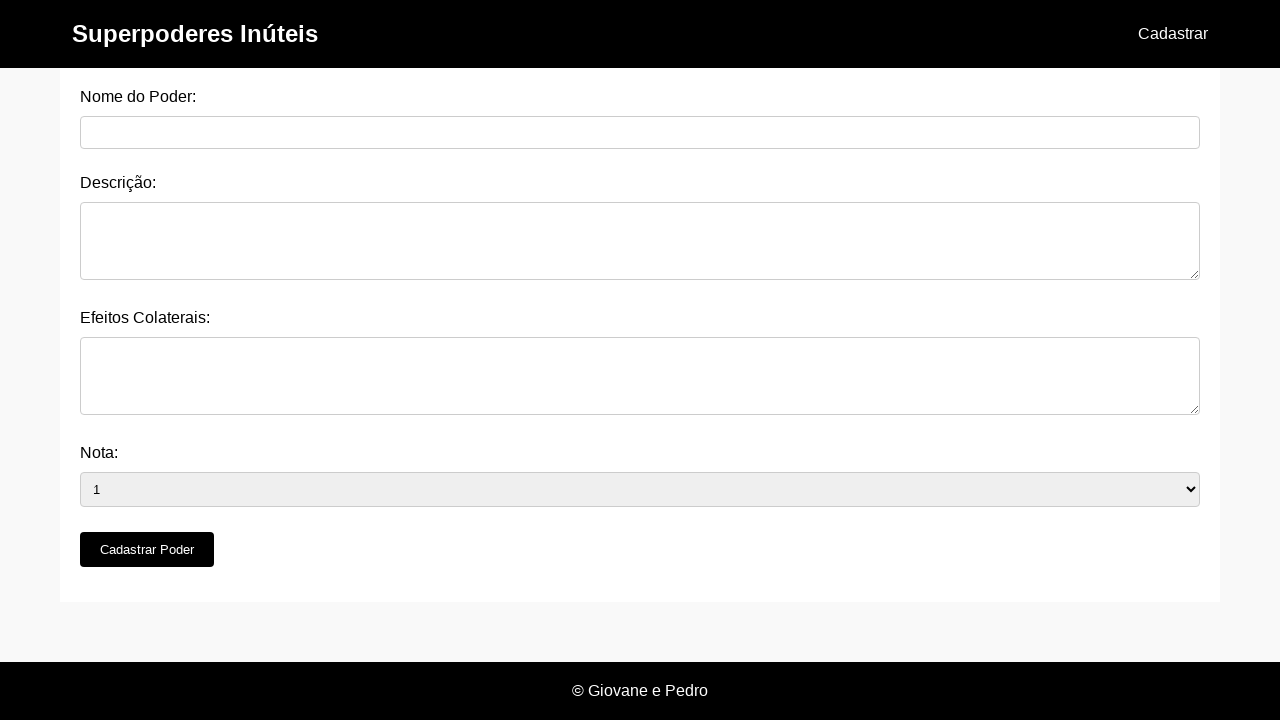

Filled power name field with 'Mind Control' on #nome_do_poder
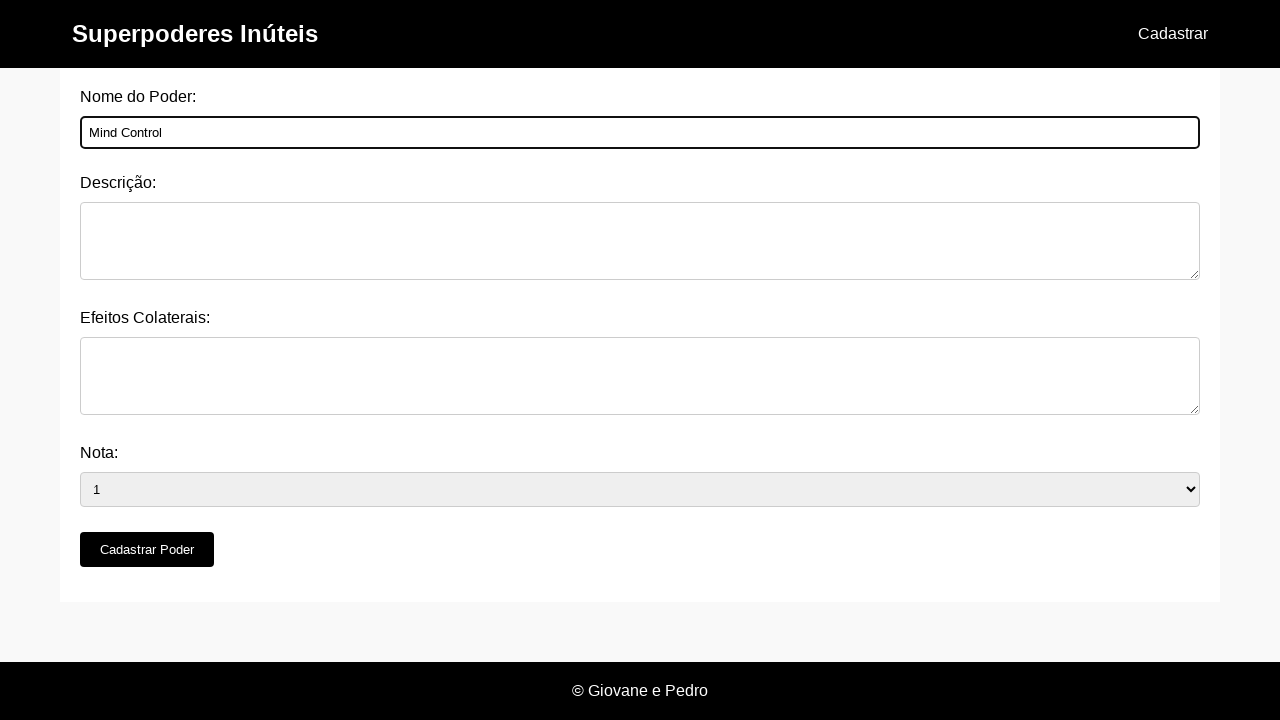

Filled description field with power description on #descricao
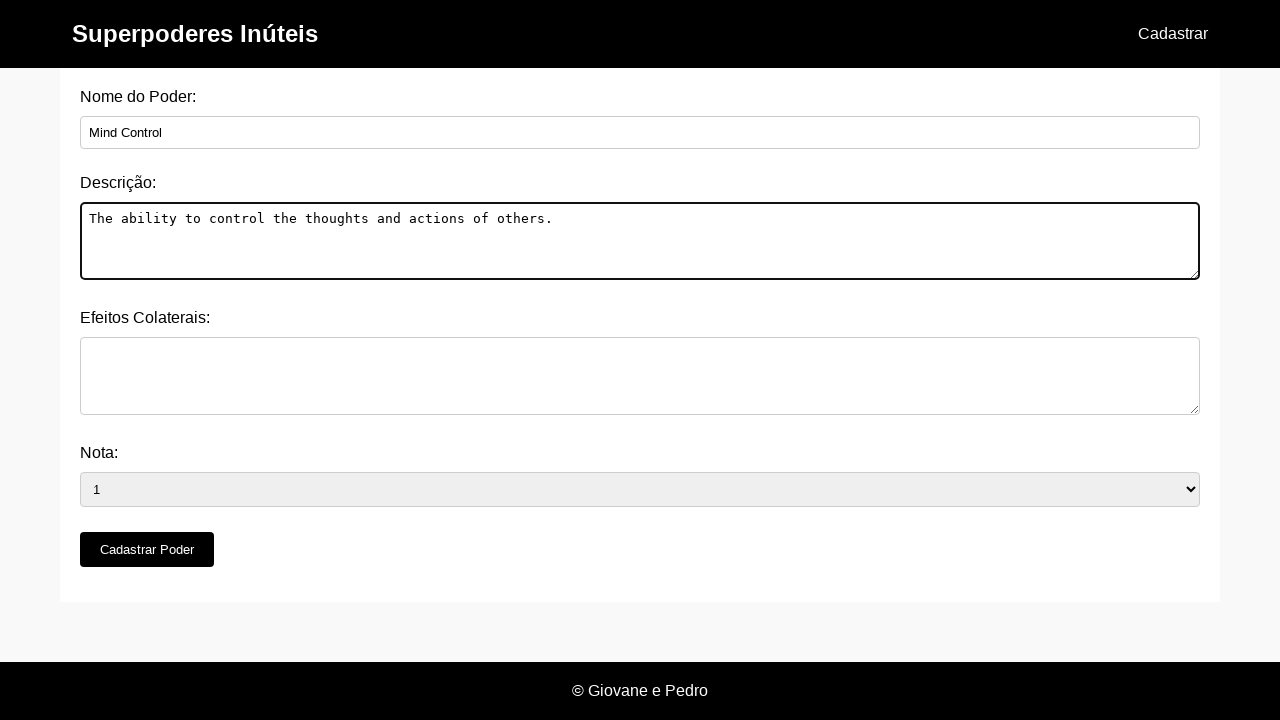

Filled side effects field with side effects text on #efeitos_colaterais
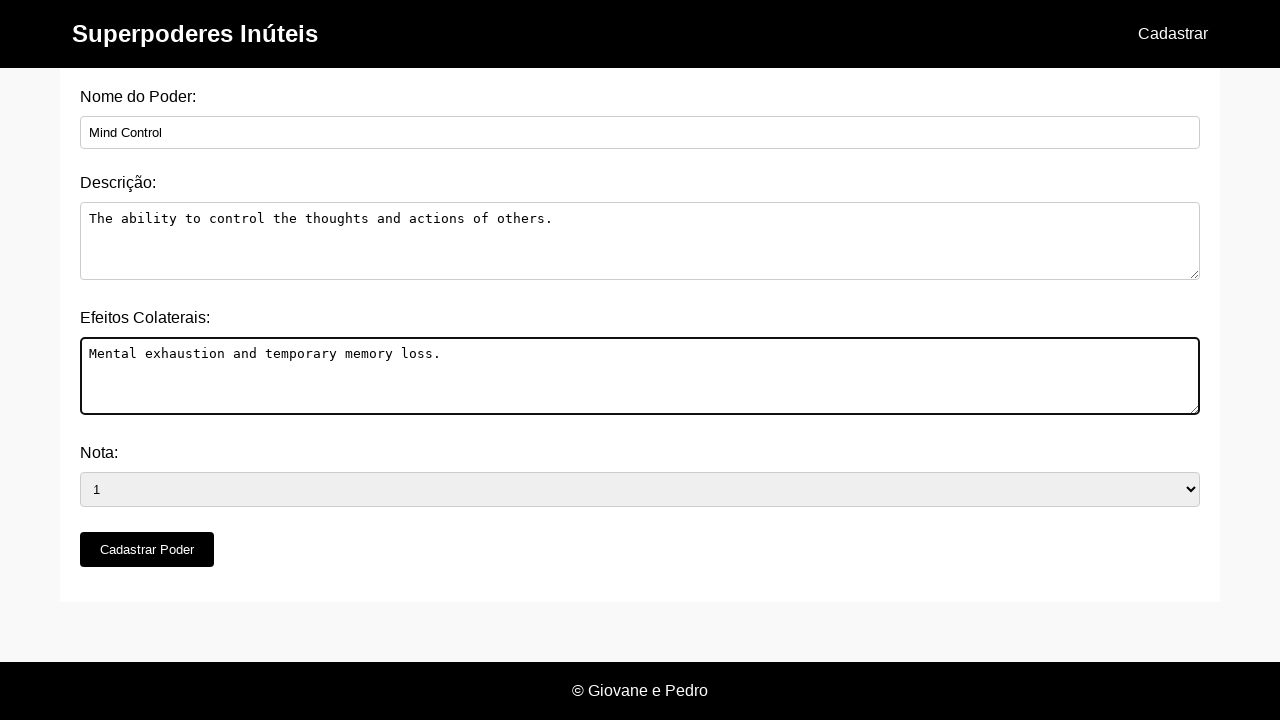

Selected rating '5' from dropdown on #nota
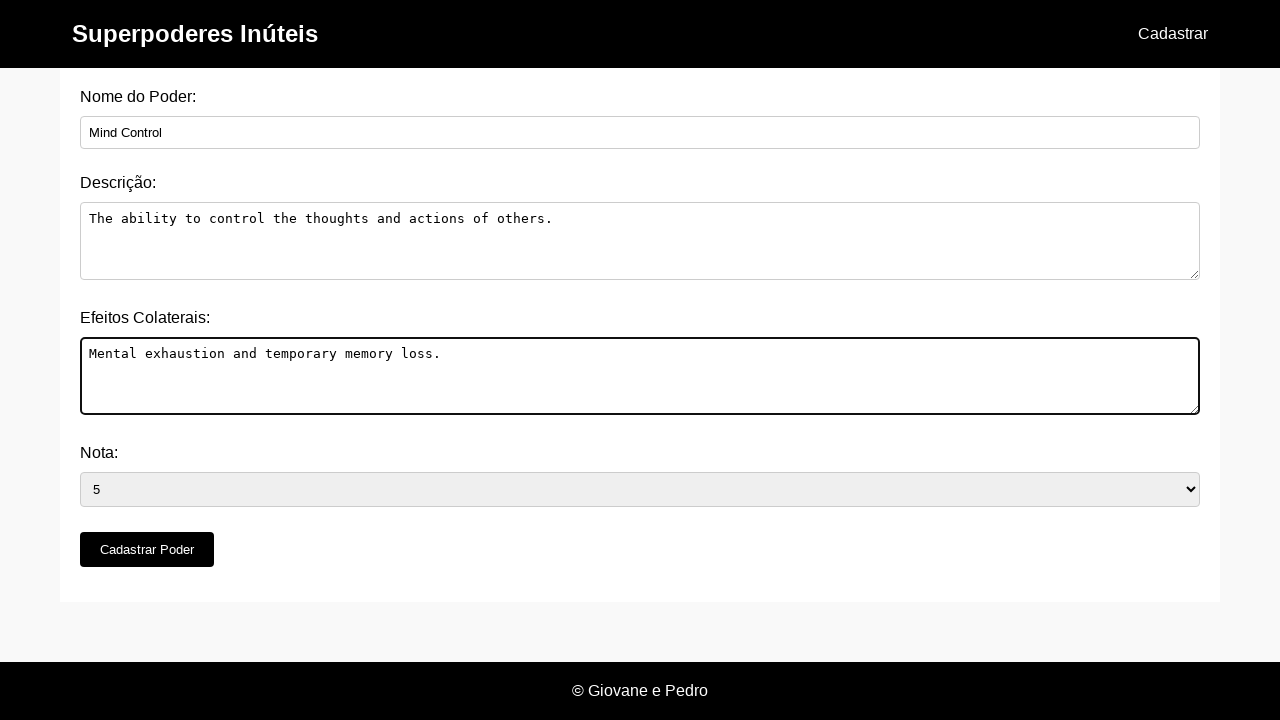

Clicked 'Cadastrar Poder' submit button at (147, 550) on xpath=//button[@type='submit' and text()='Cadastrar Poder']
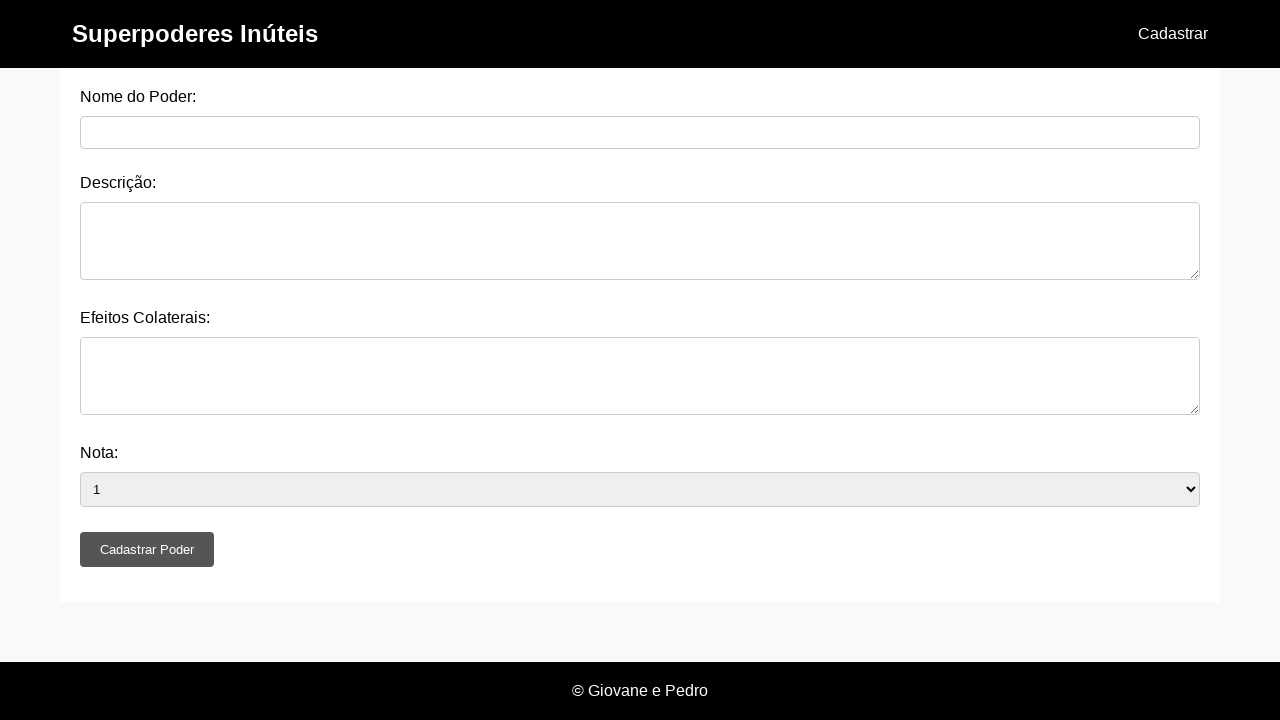

Waited 500ms for form submission to complete
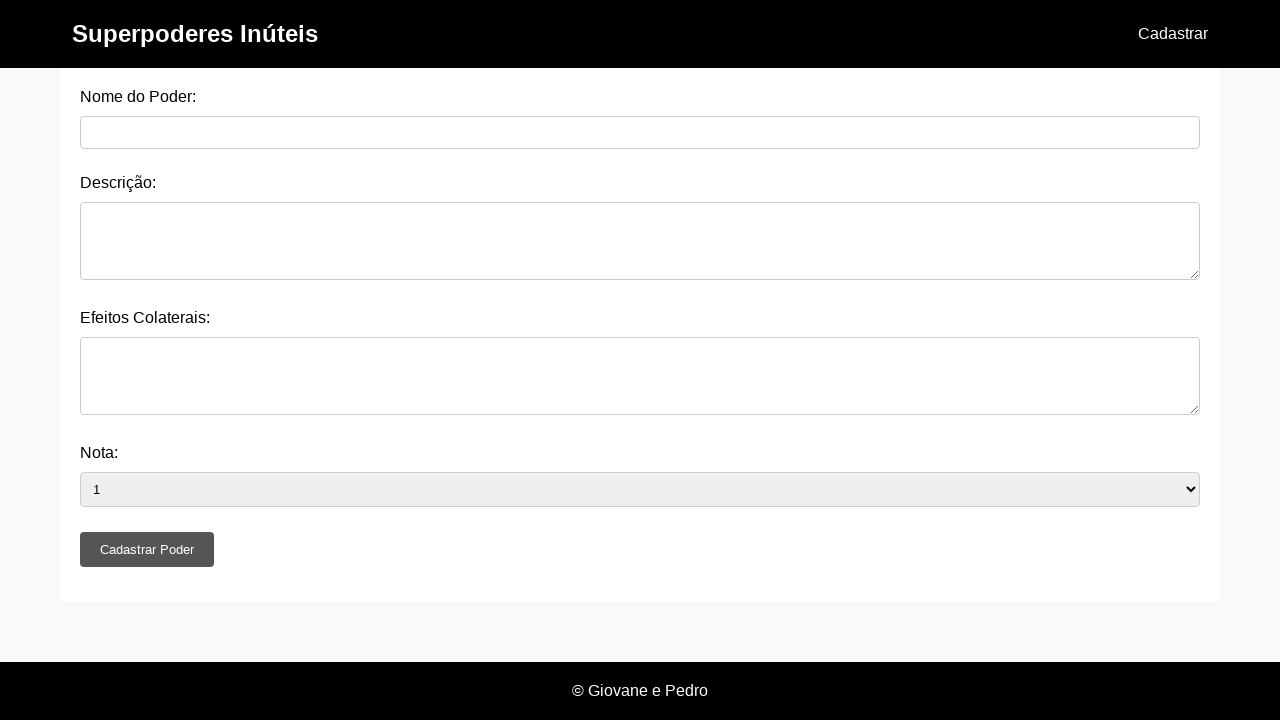

Navigated to home page
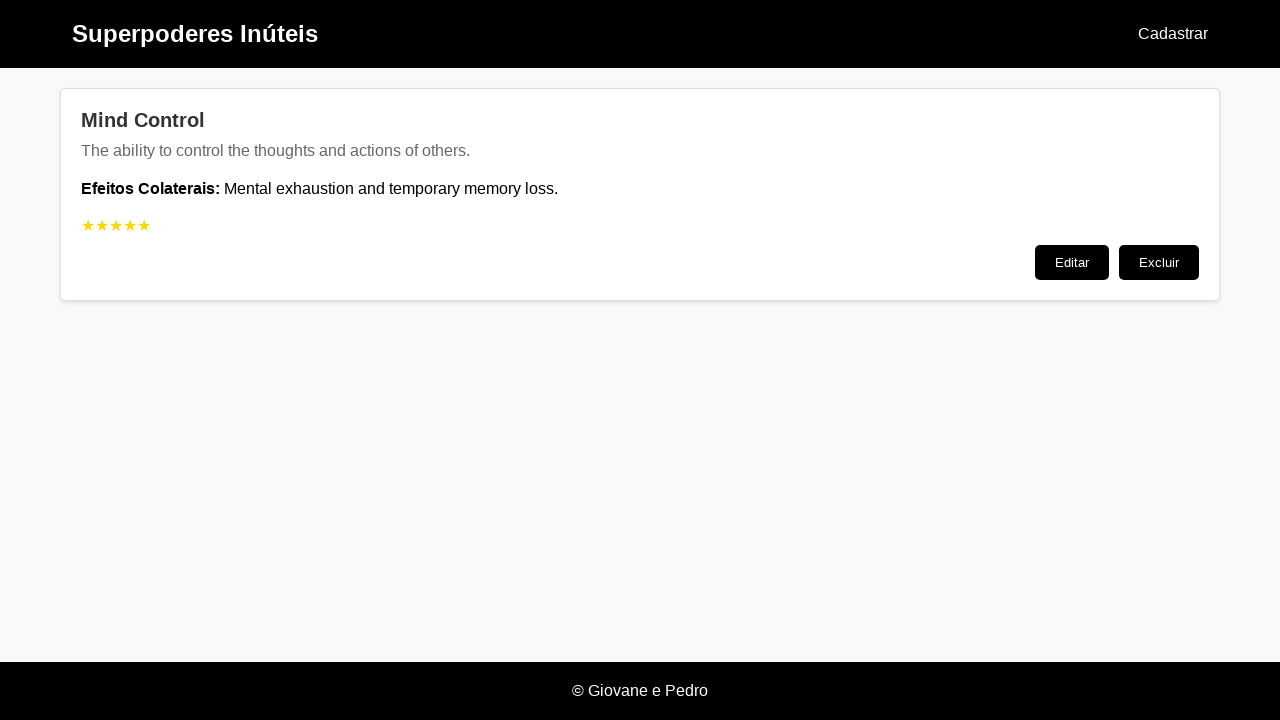

Powers list loaded on home page
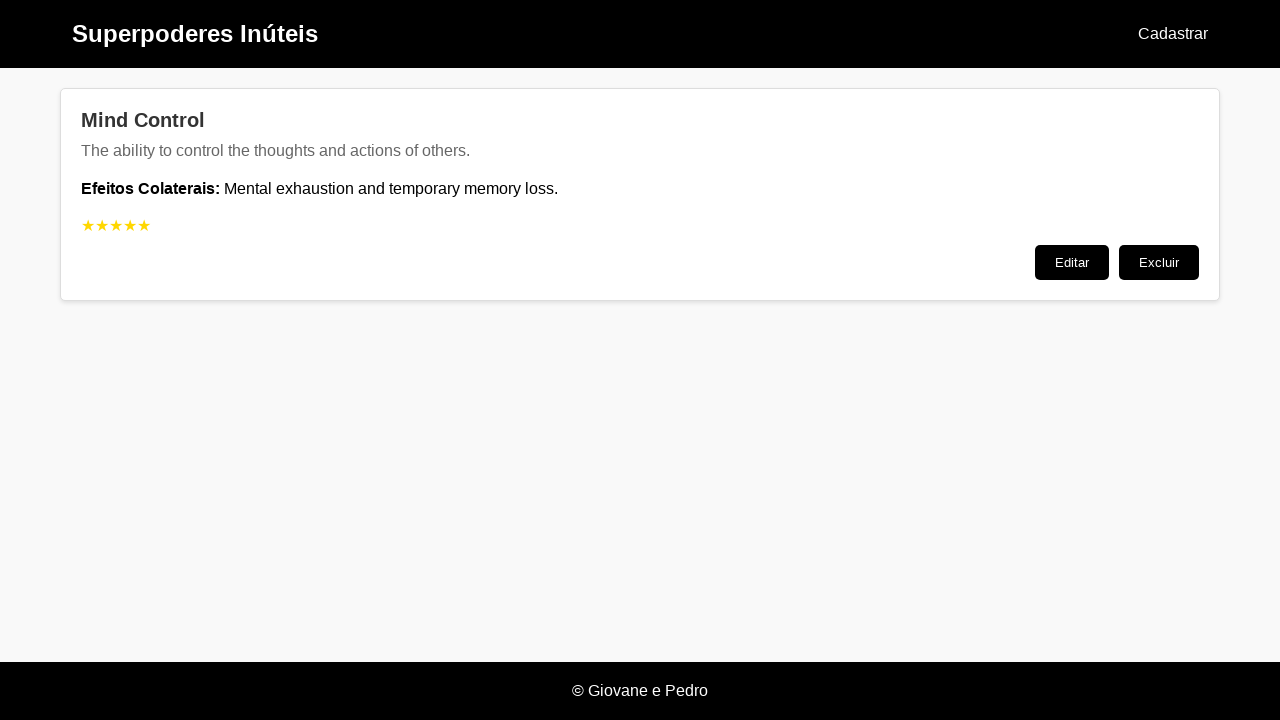

Clicked delete button on 'Mind Control' power entry at (1159, 262) on .post:has(.post-title:text('Mind Control')) >> button[data-action='delete']
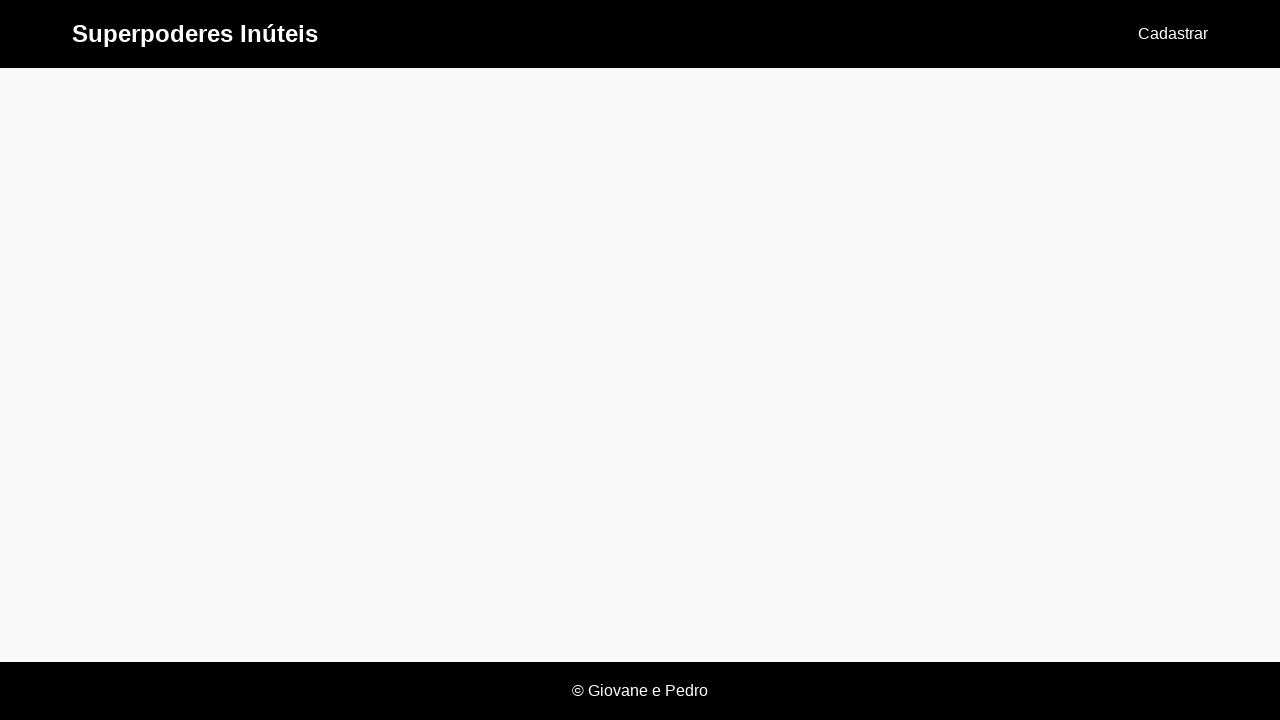

Waited 500ms for deletion confirmation alert
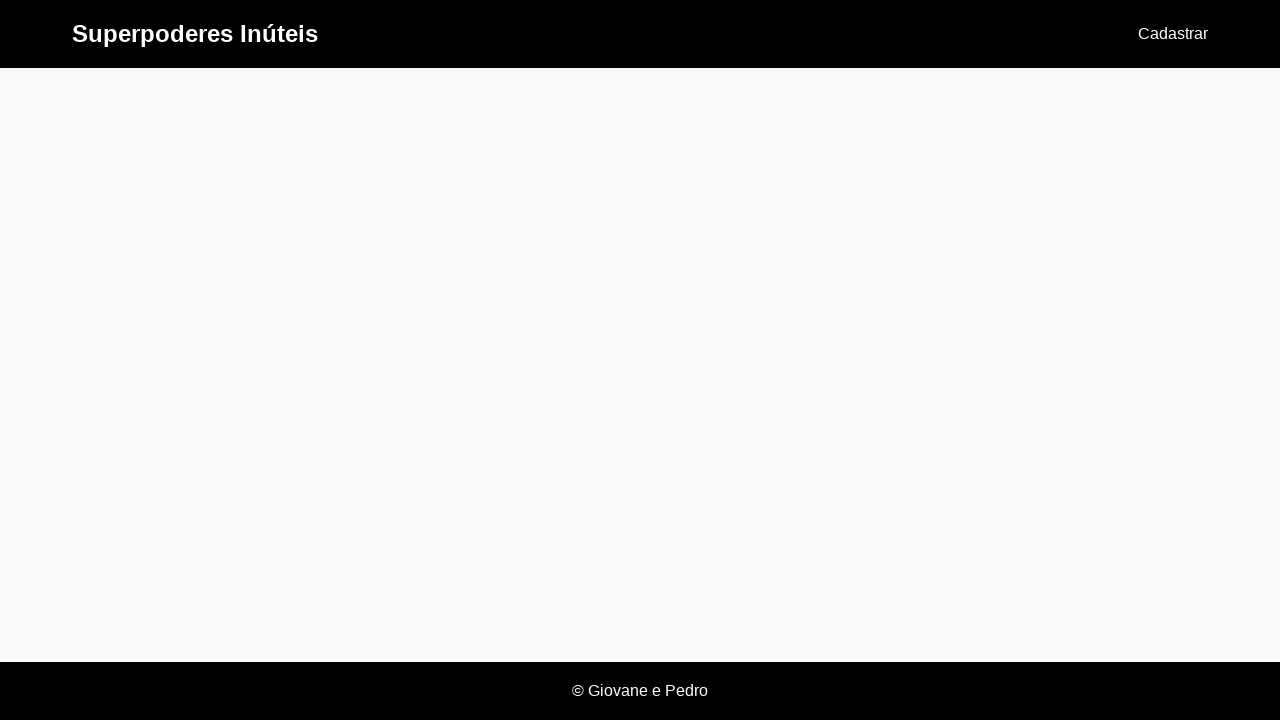

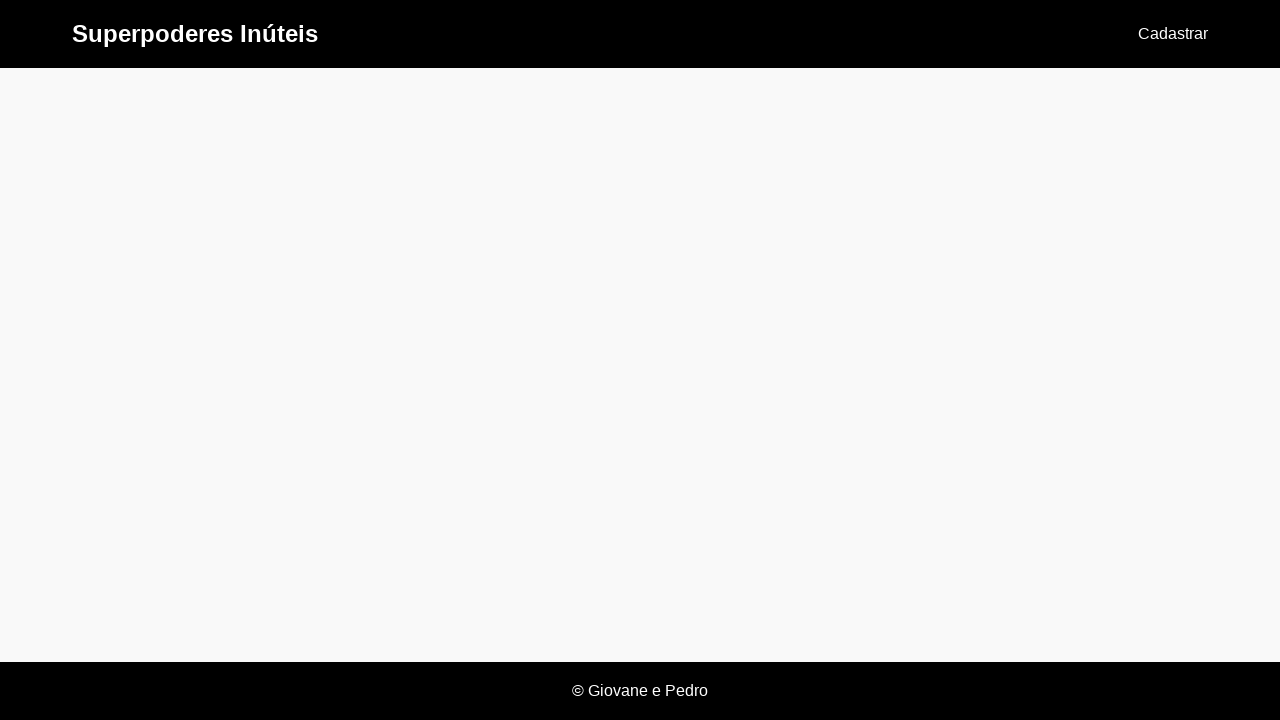